Tests double-click functionality on a button element and verifies the text change in a box element after the double-click action

Starting URL: https://www.plus2net.com/javascript_tutorial/ondblclick-demo.php

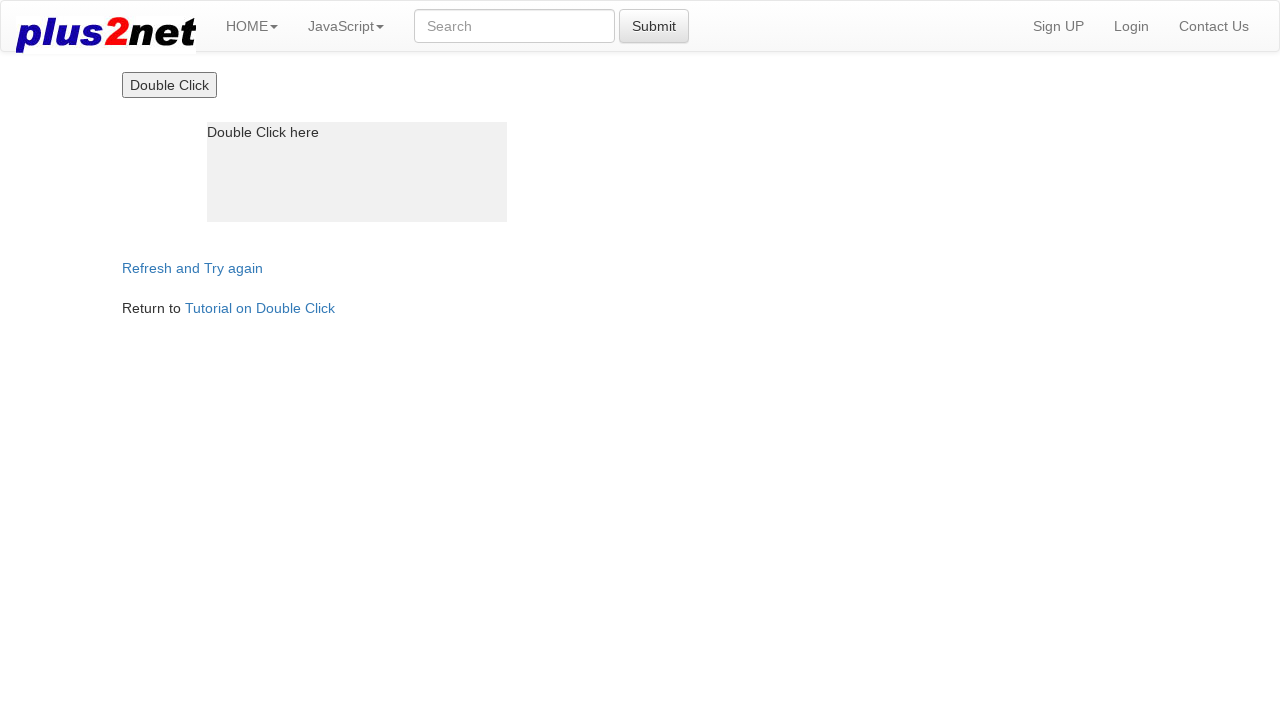

Box element became visible
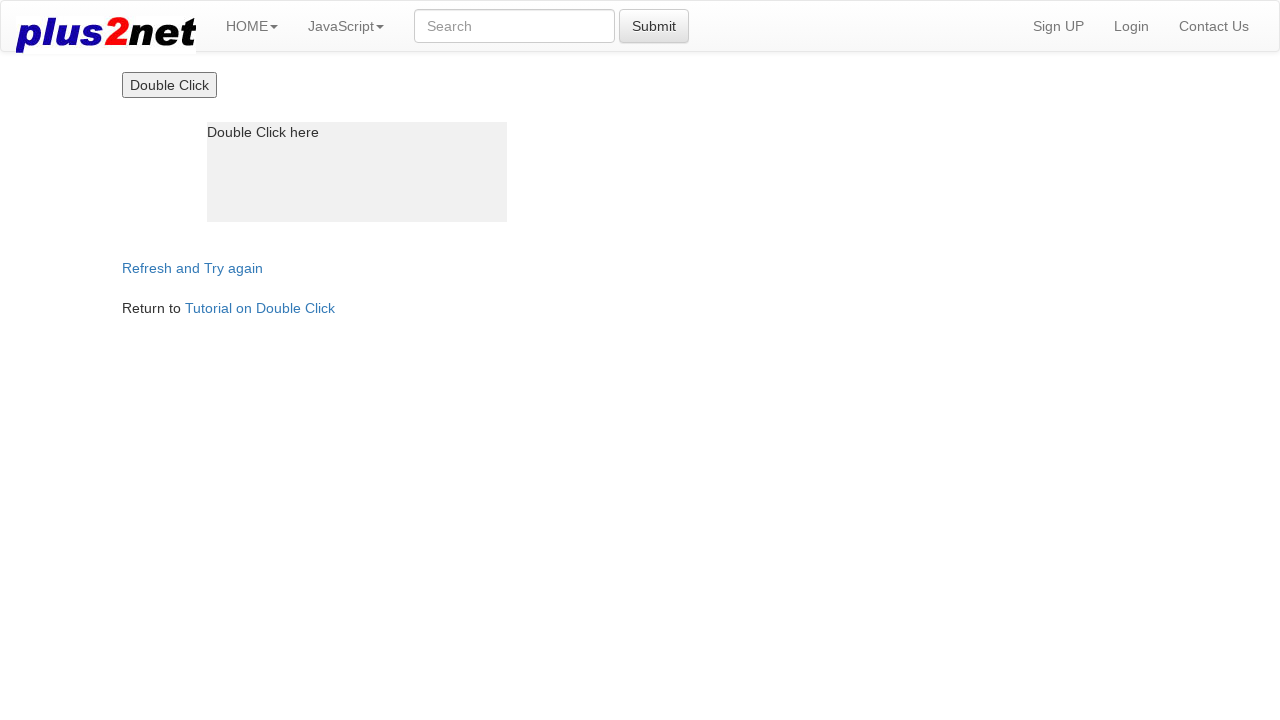

Located the button element
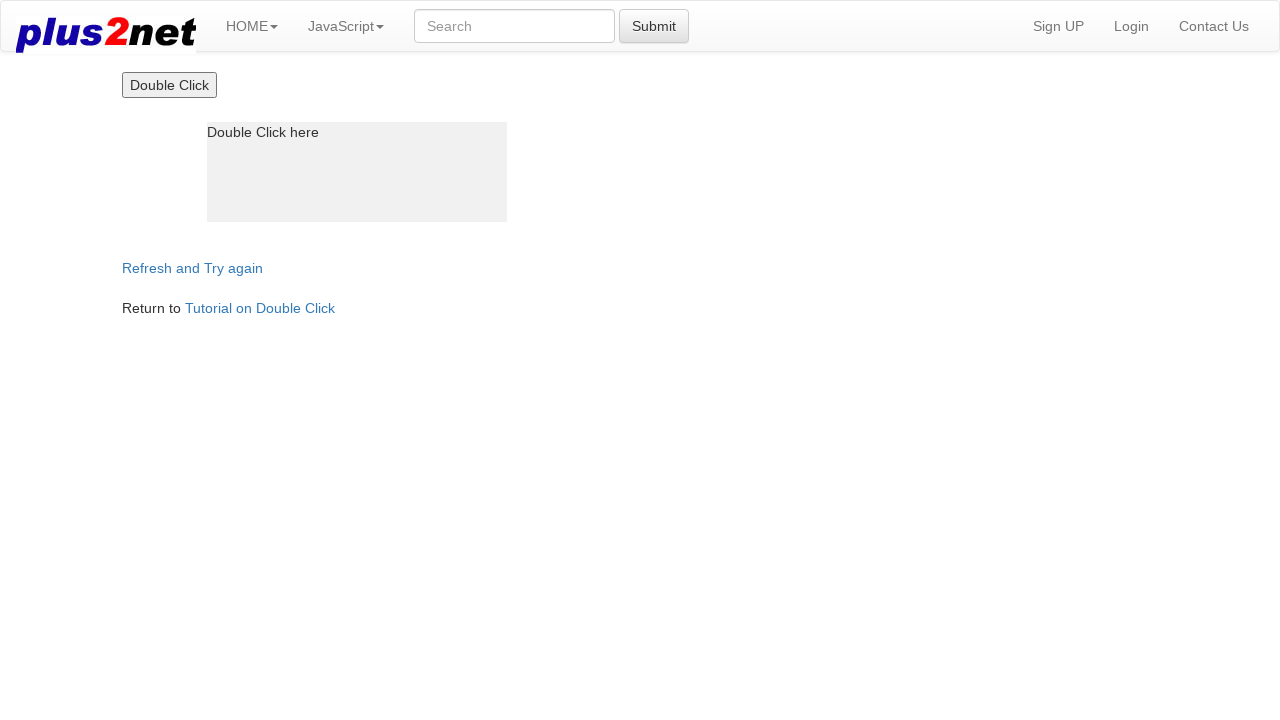

Double-clicked the button element at (169, 85) on xpath=//input[@type='button']
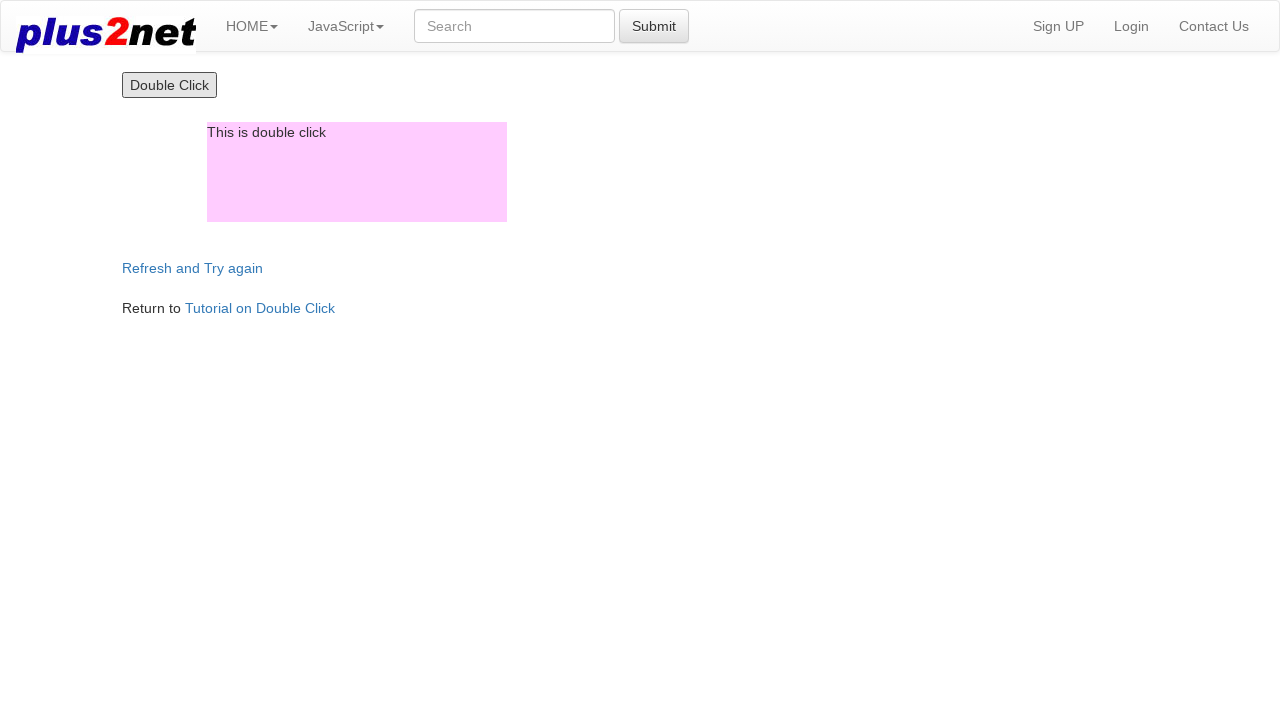

Box element text updated after double-click
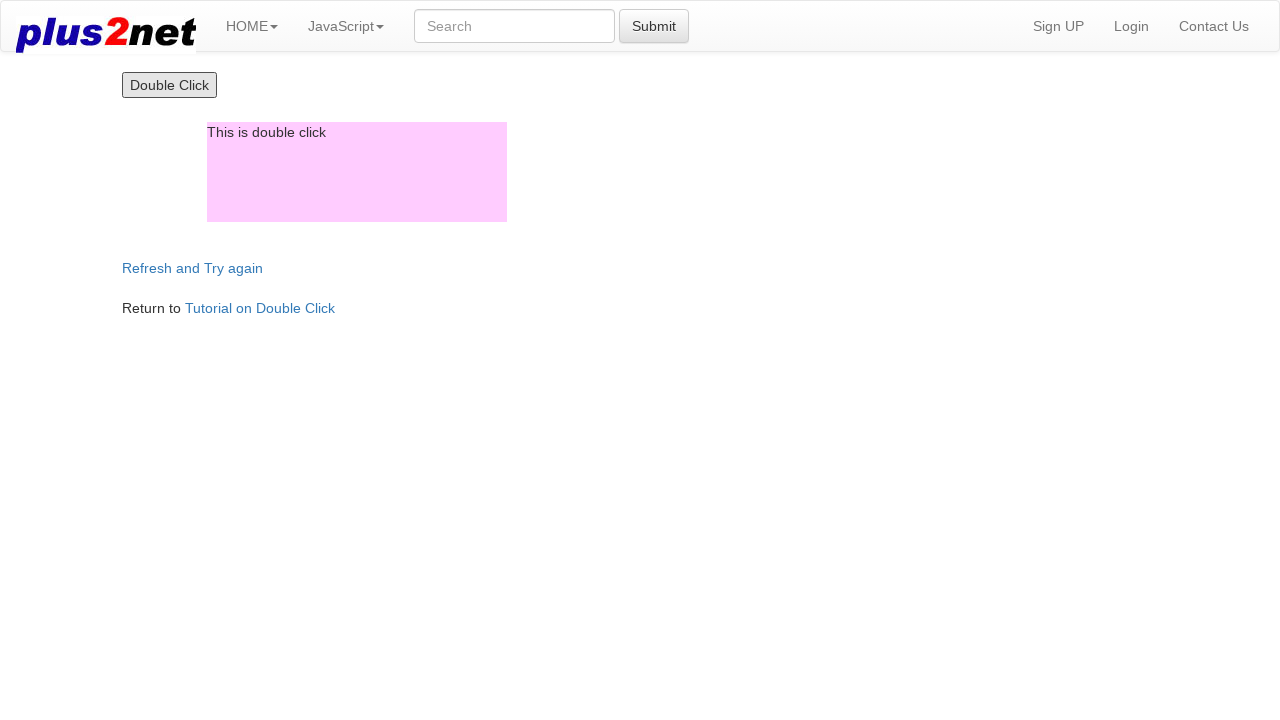

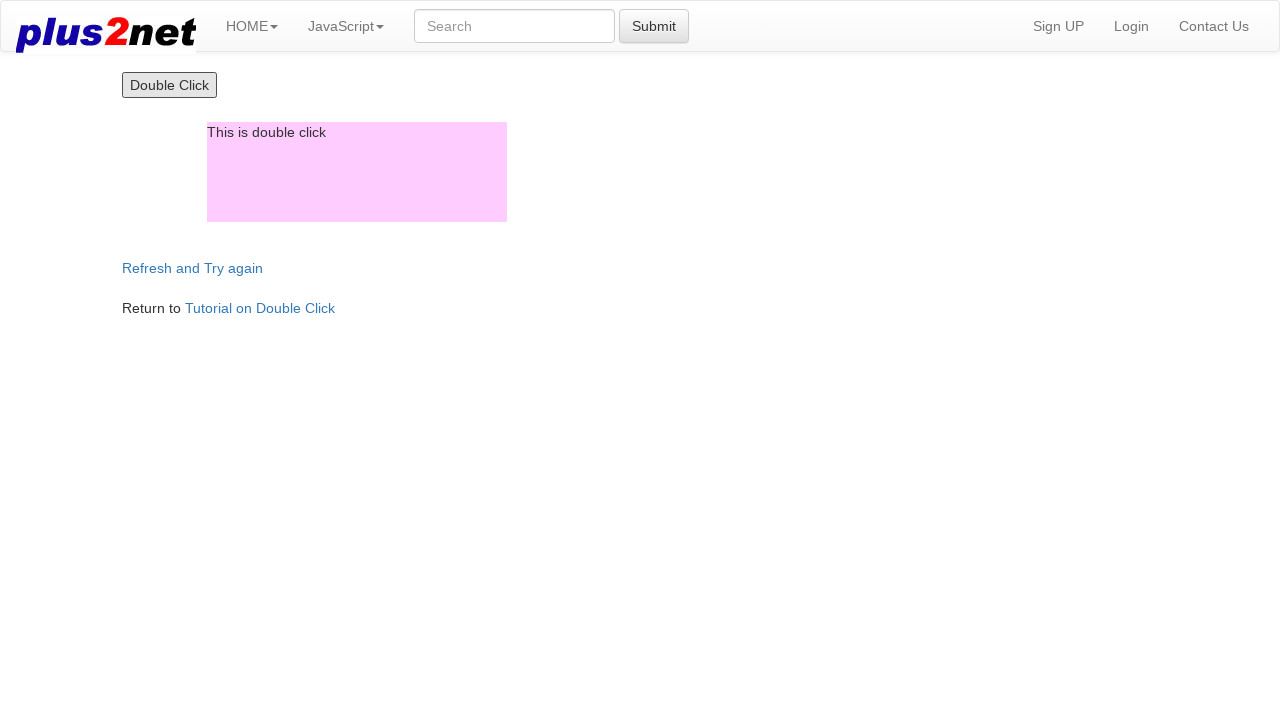